Tests user registration form validation by submitting an invalid email format (starting with @) and verifying the error message is displayed

Starting URL: https://practice.expandtesting.com/notes/app/register

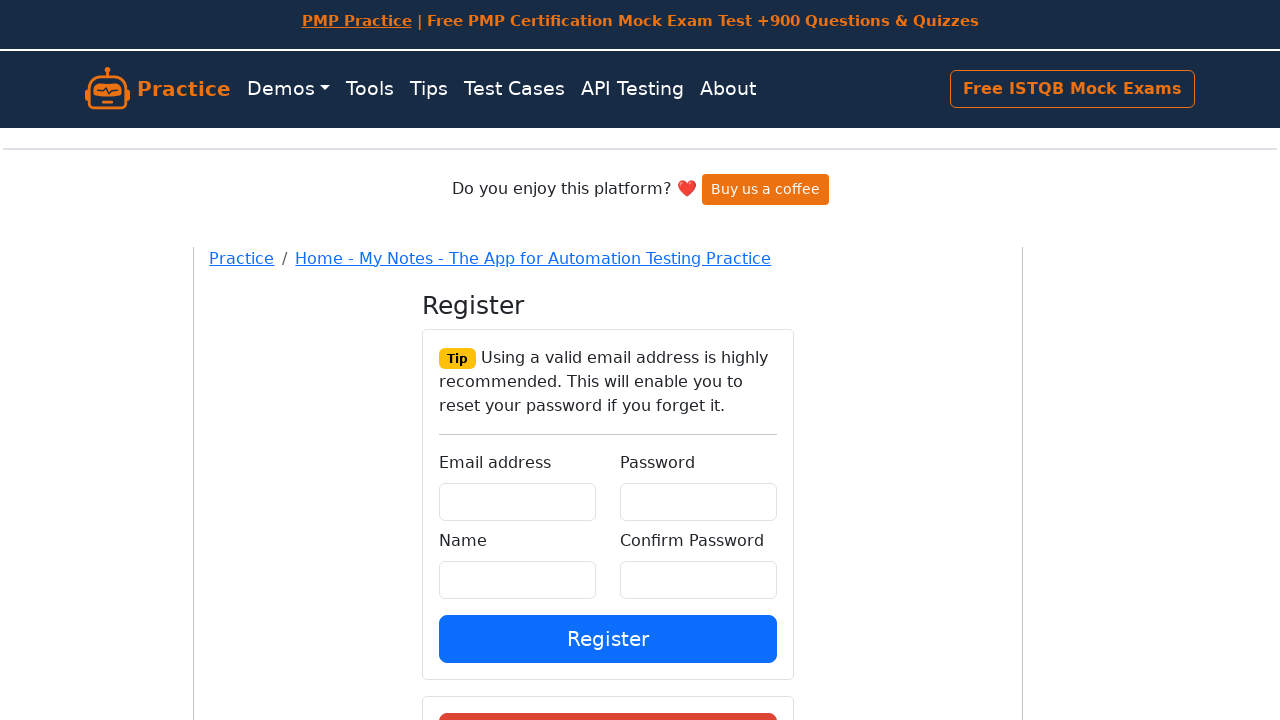

Clicked on main container at (608, 421) on #root > div > div > div
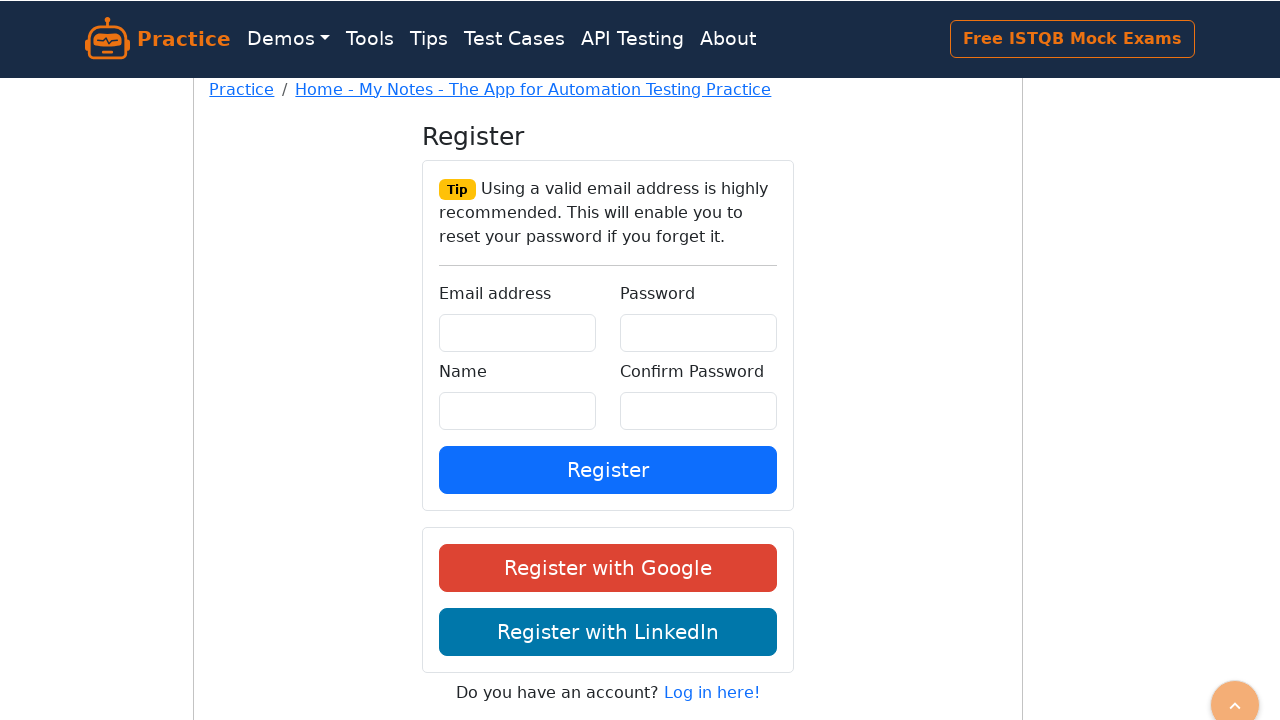

Filled email field with invalid format '@testuser@company.com' on #email
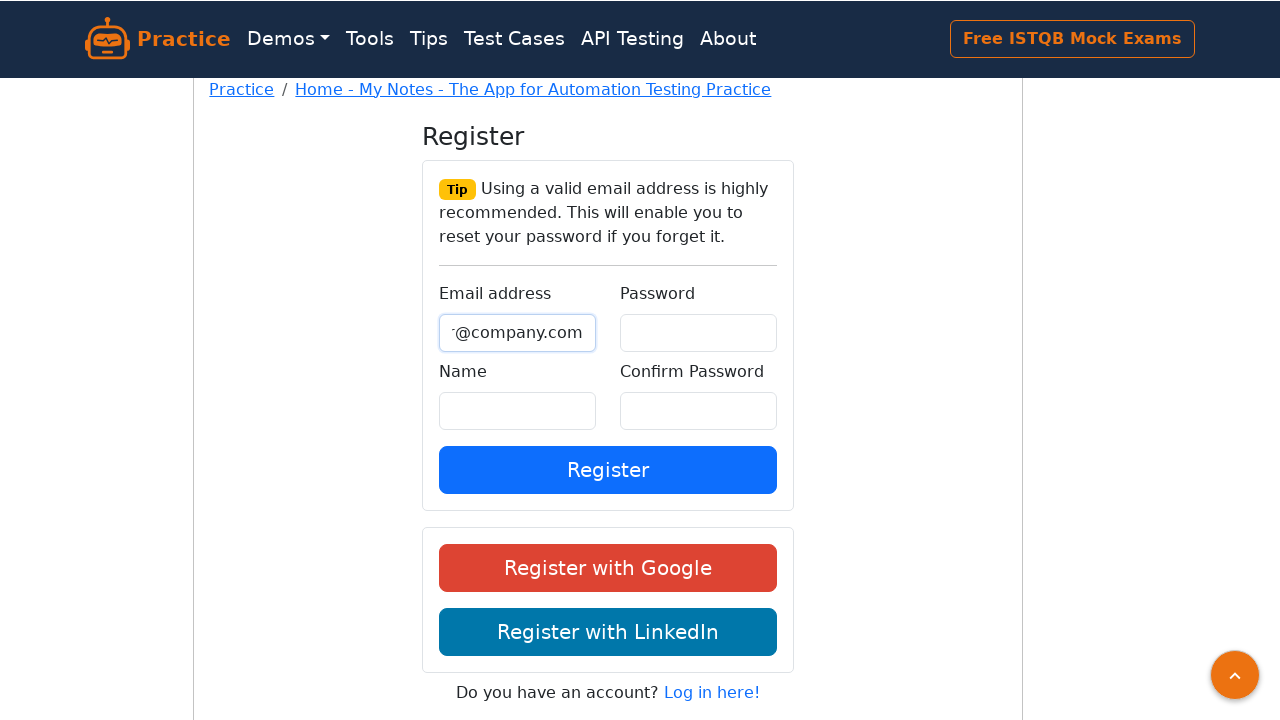

Filled password field with 'SecurePass123!' on #password
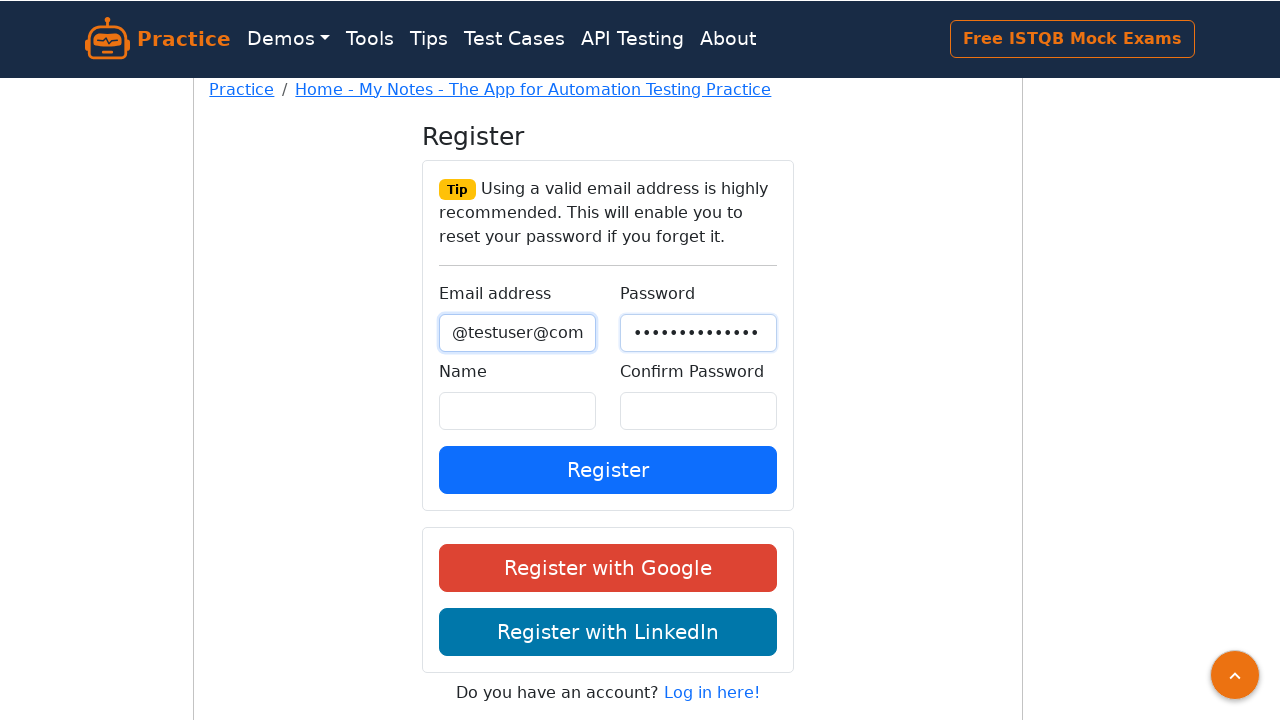

Filled confirm password field with 'SecurePass123!' on #confirmPassword
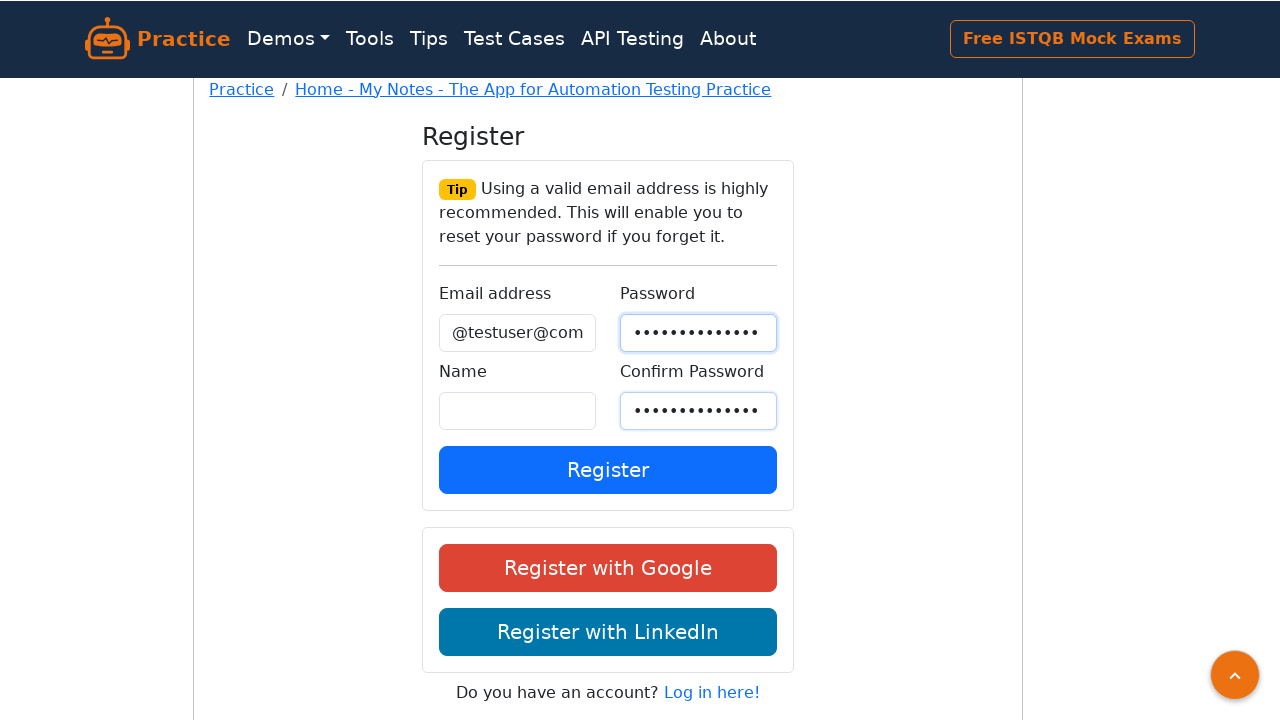

Filled name field with 'John Smith' on #name
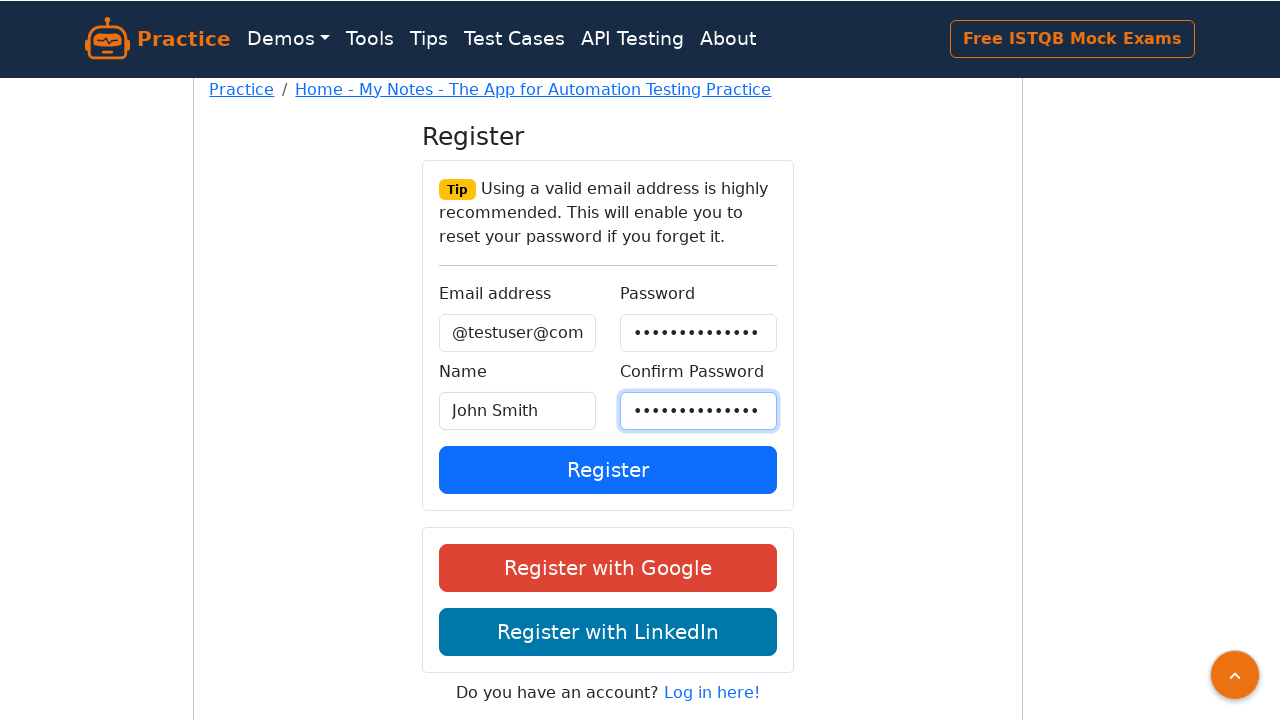

Clicked register button to submit form at (608, 470) on div.form-group > button
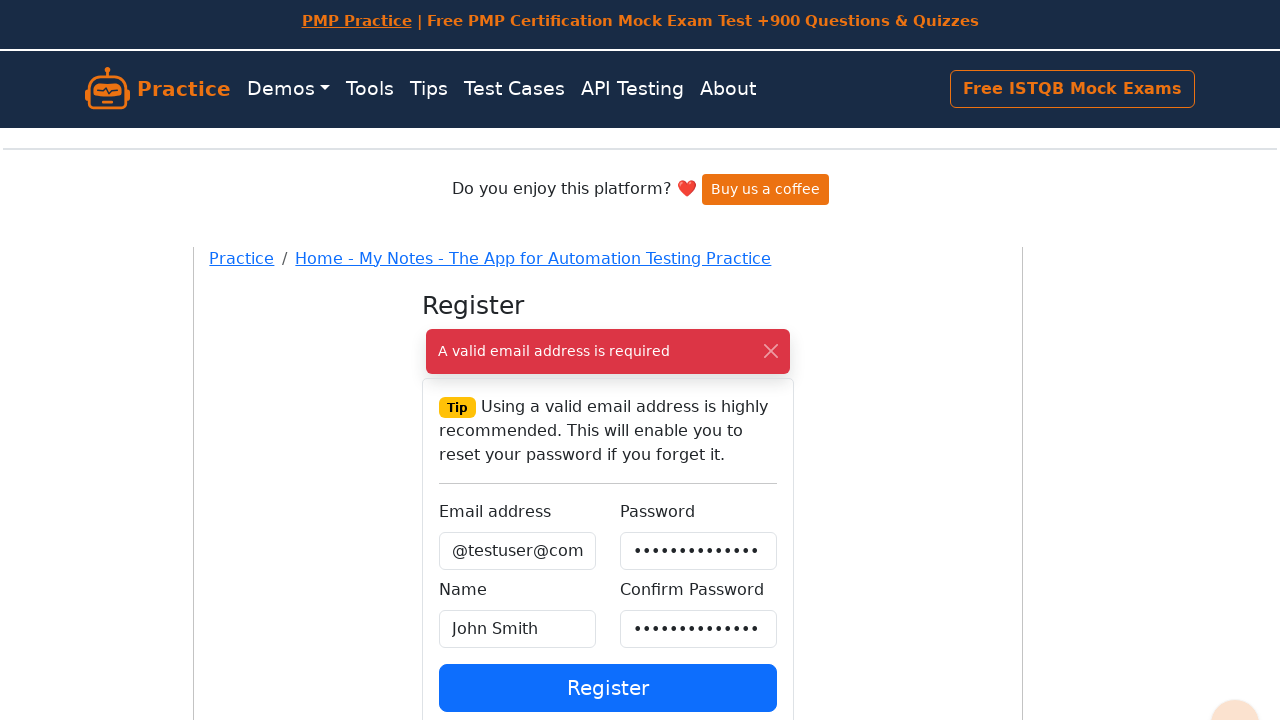

Validated that error message 'A valid email address is required' is displayed
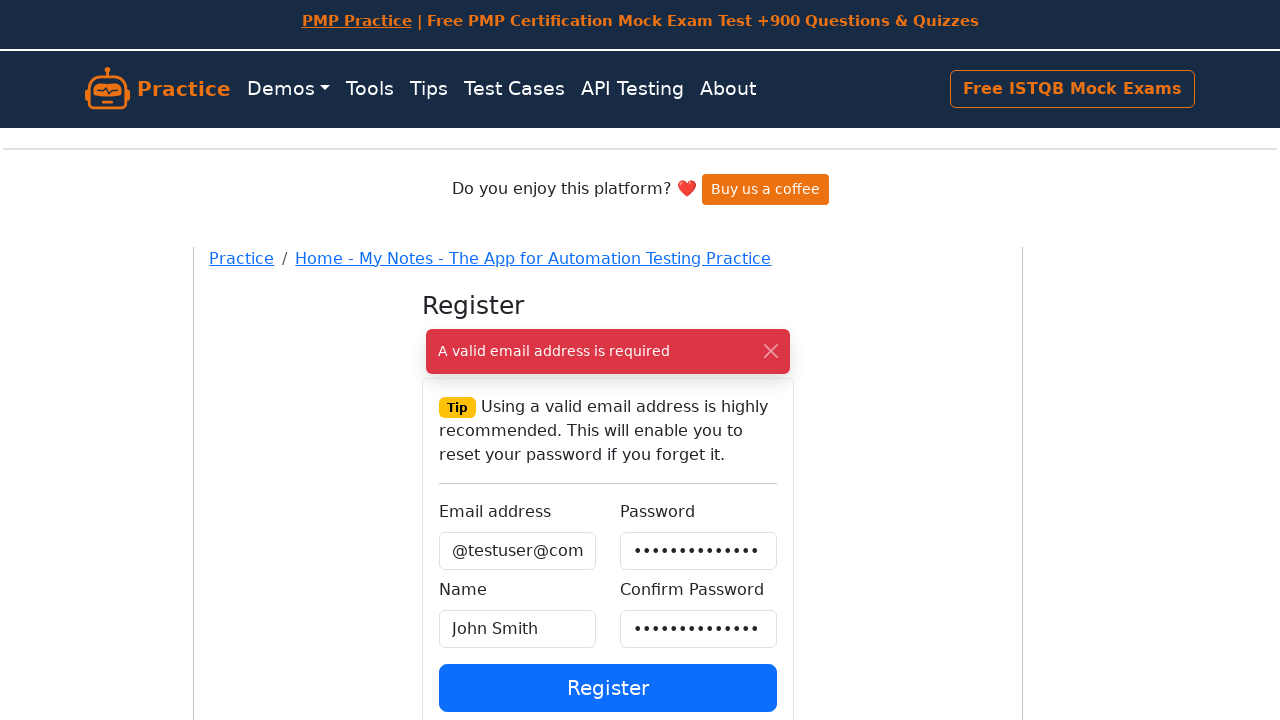

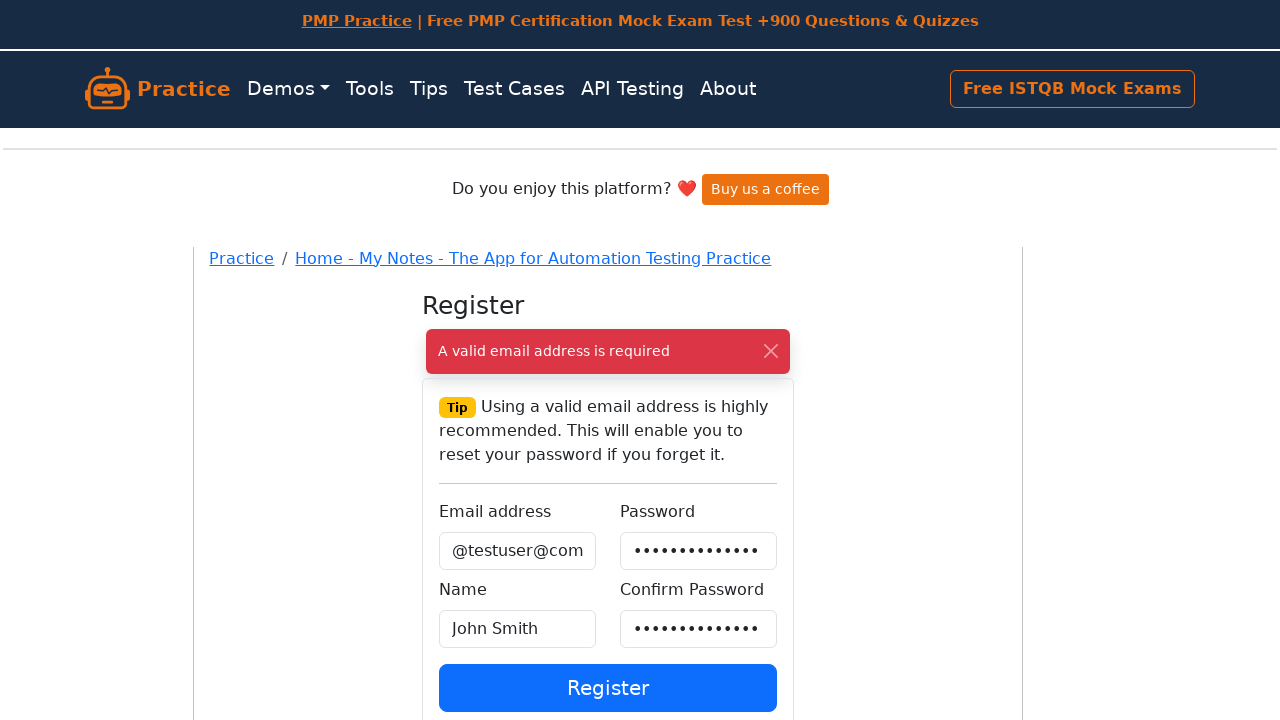